Tests calendar UI functionality by navigating to Top Deals page, opening a date picker, selecting a specific date (June 15, 2027), and verifying the selected date is correctly displayed in the input fields.

Starting URL: https://rahulshettyacademy.com/seleniumPractise/

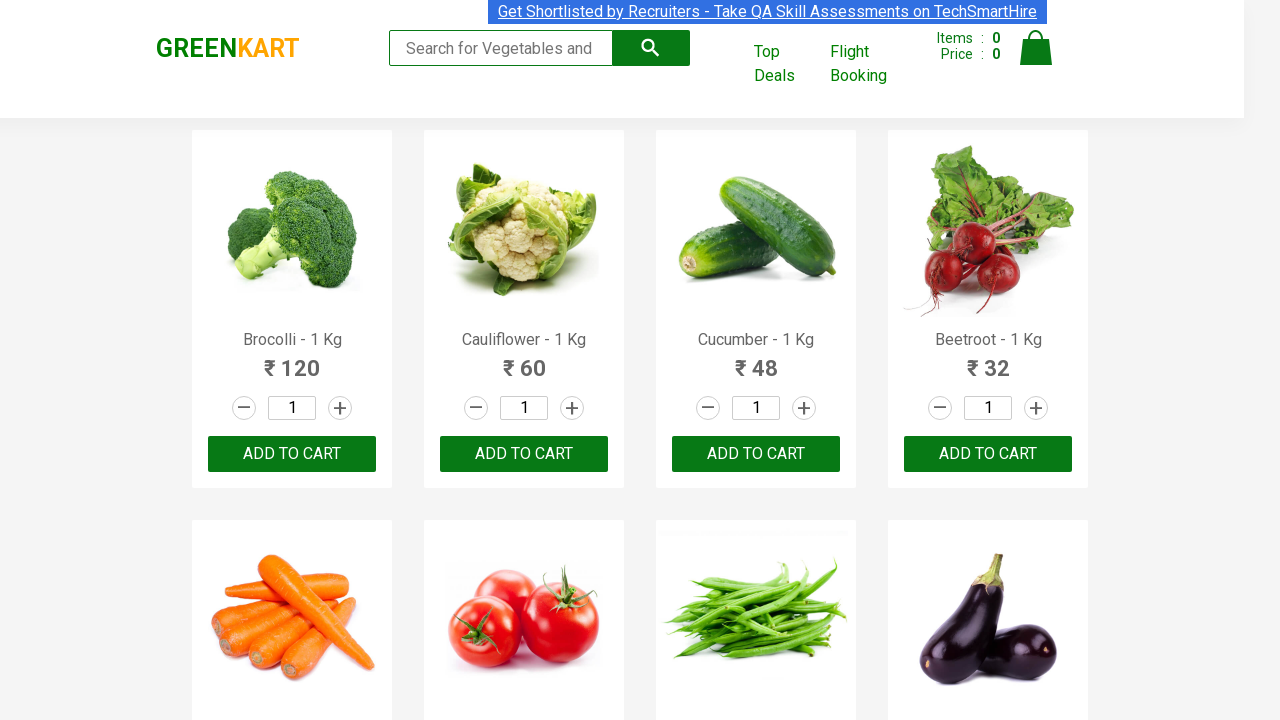

Clicked on 'Top Deals' link to open new window at (787, 64) on xpath=//a[contains(text(), 'Top Deals')]
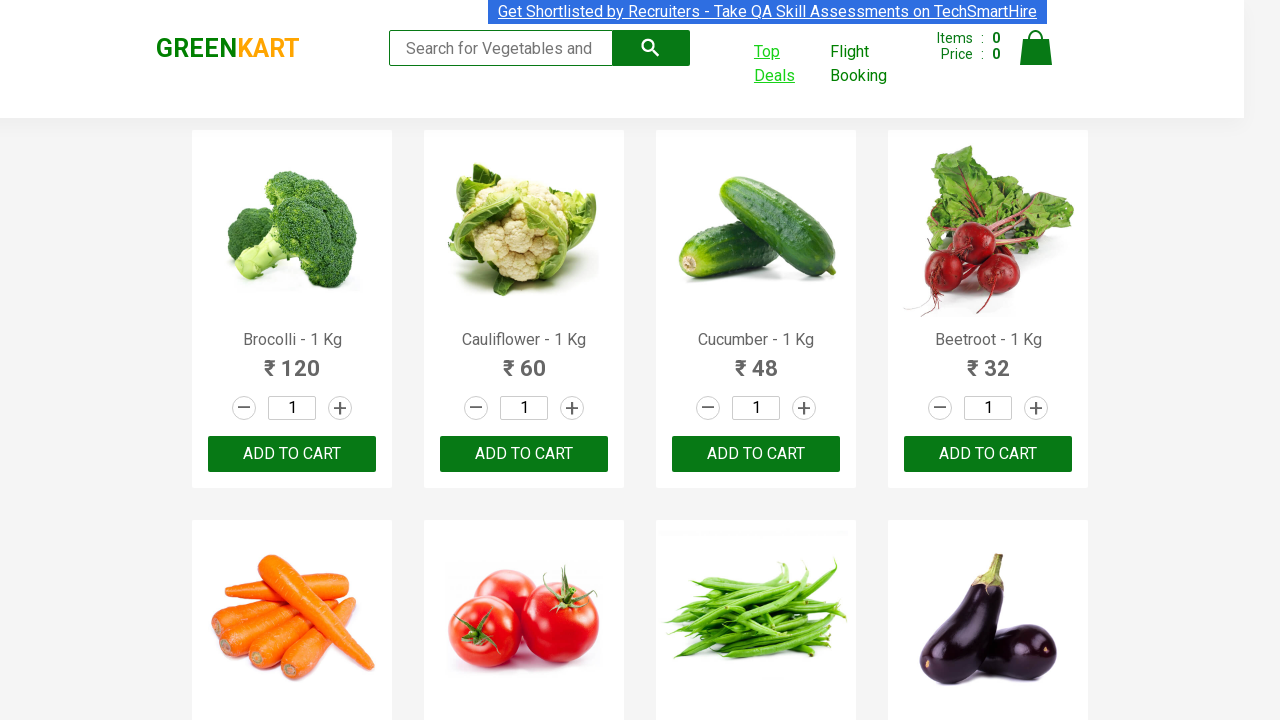

Switched to new page and waited for load state
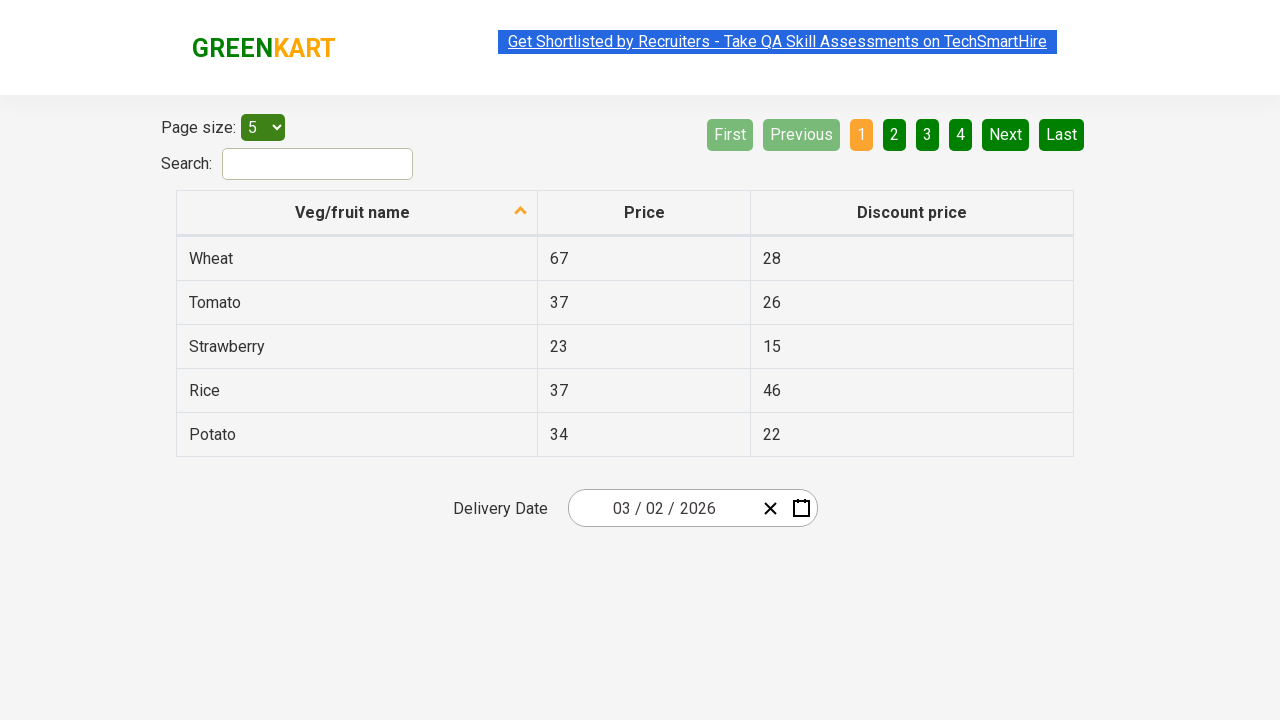

Clicked on calendar button to open date picker at (801, 508) on .react-date-picker__calendar-button
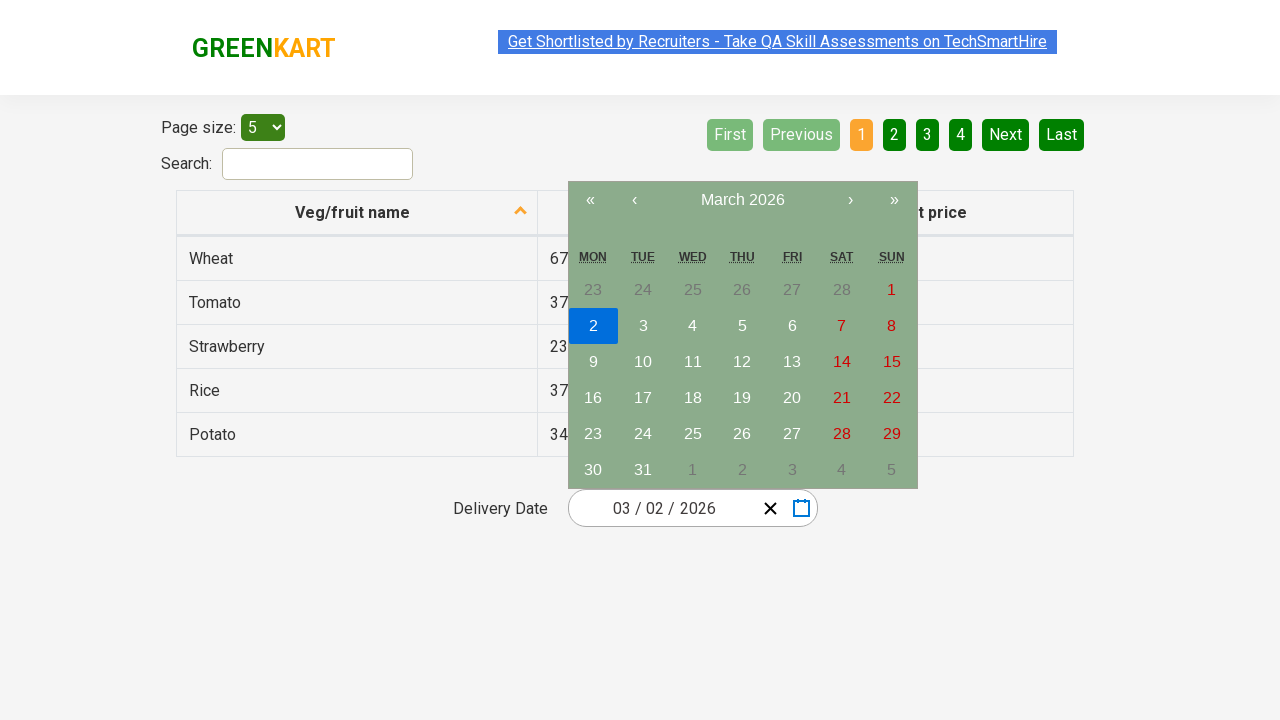

Clicked navigation label first time to navigate to month view at (742, 200) on .react-calendar__navigation__label
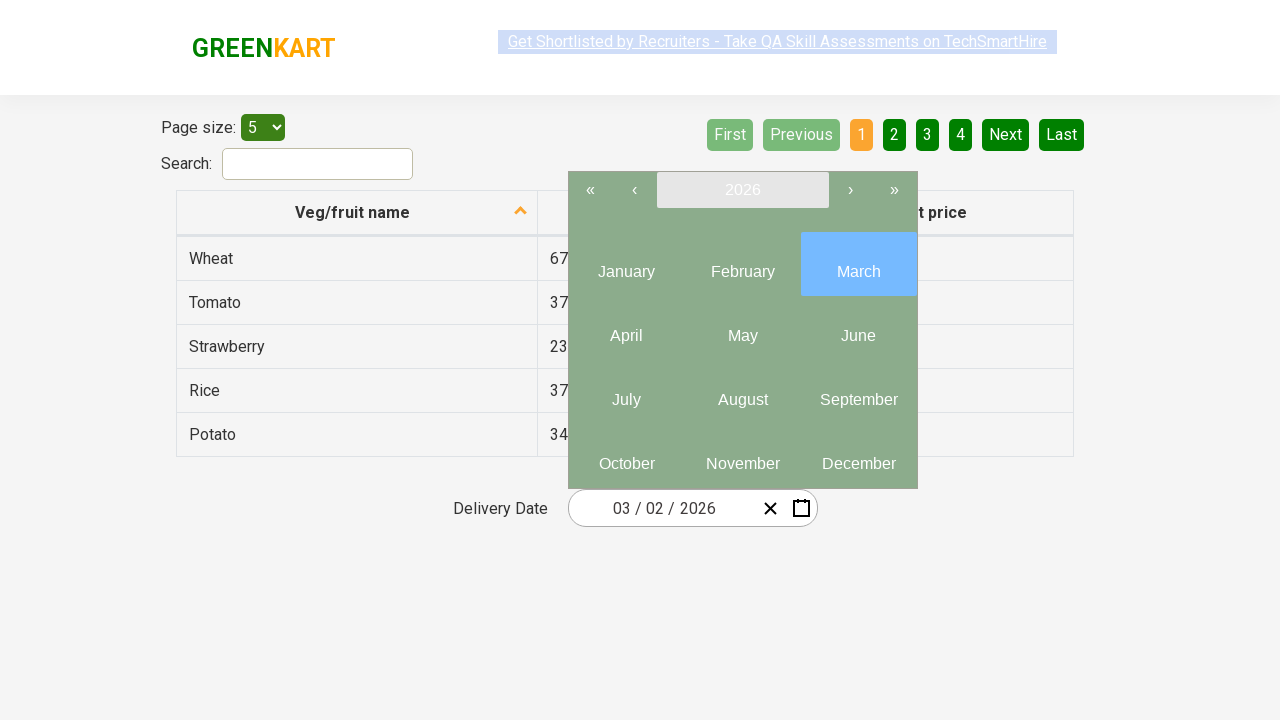

Clicked navigation label second time to navigate to year view at (742, 190) on .react-calendar__navigation__label
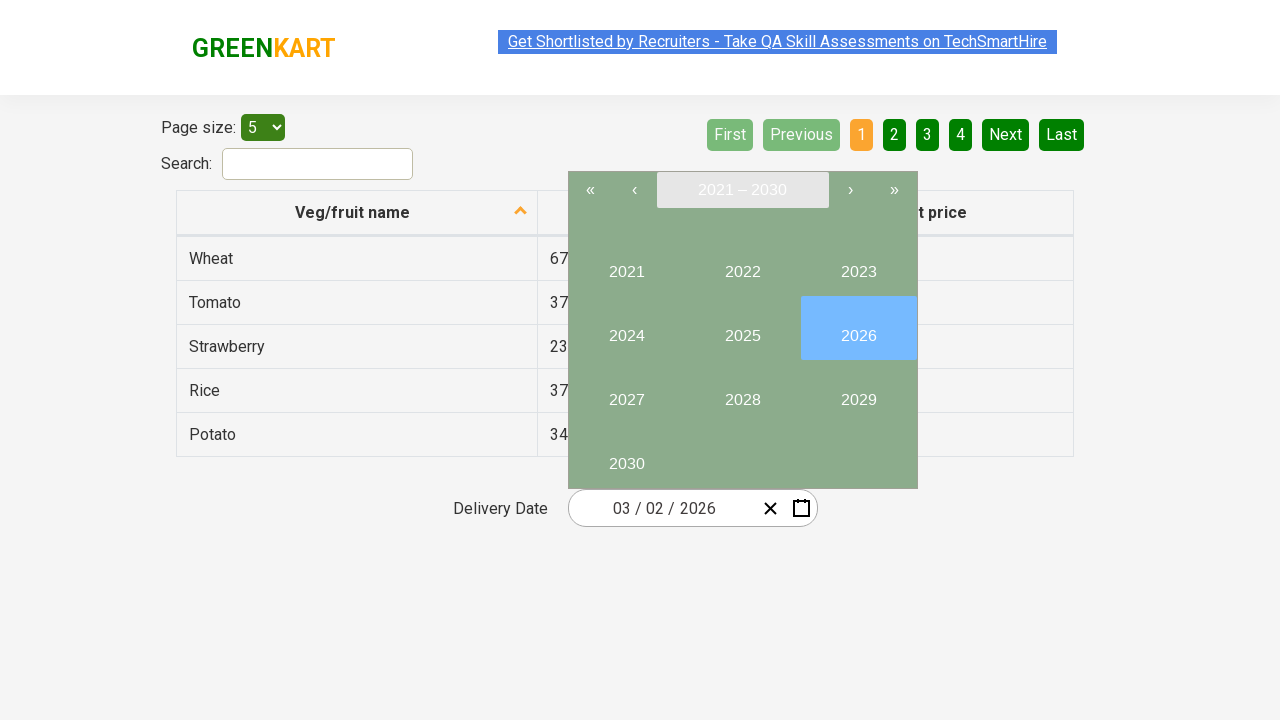

Selected year 2027 at (626, 392) on //button[text()='2027']
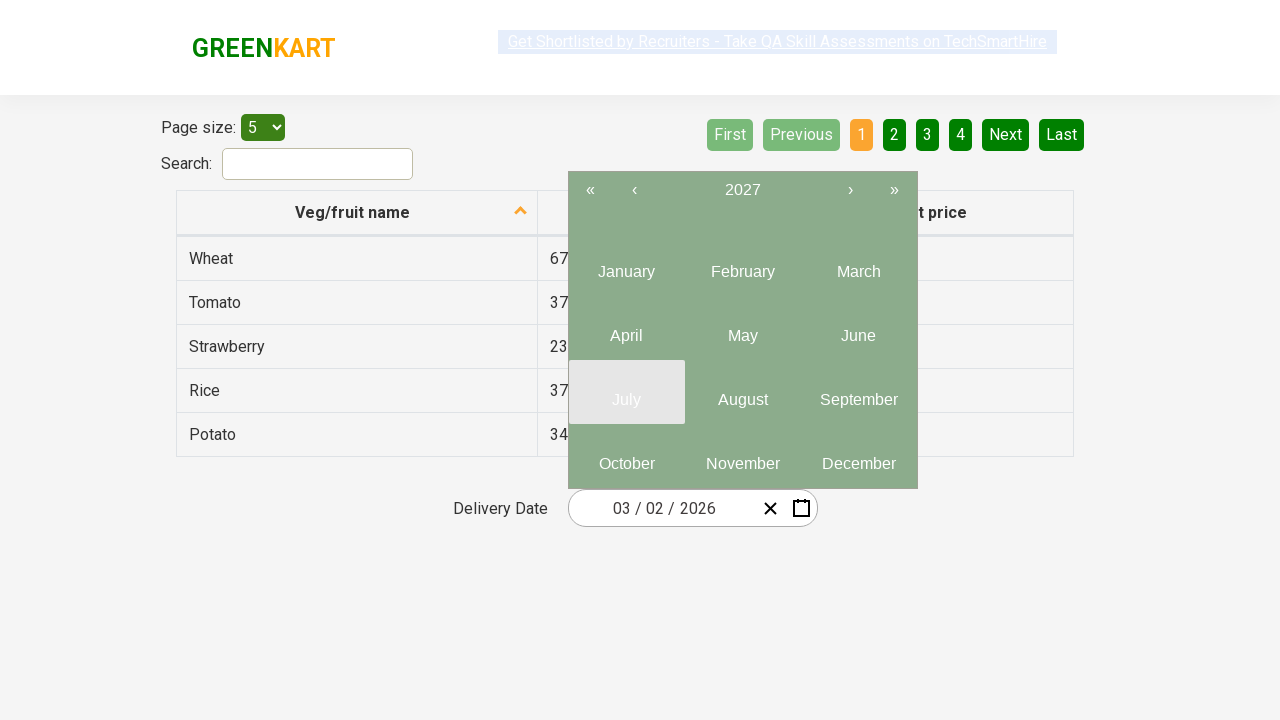

Selected month 6 (June) at (858, 328) on .react-calendar__year-view__months__month >> nth=5
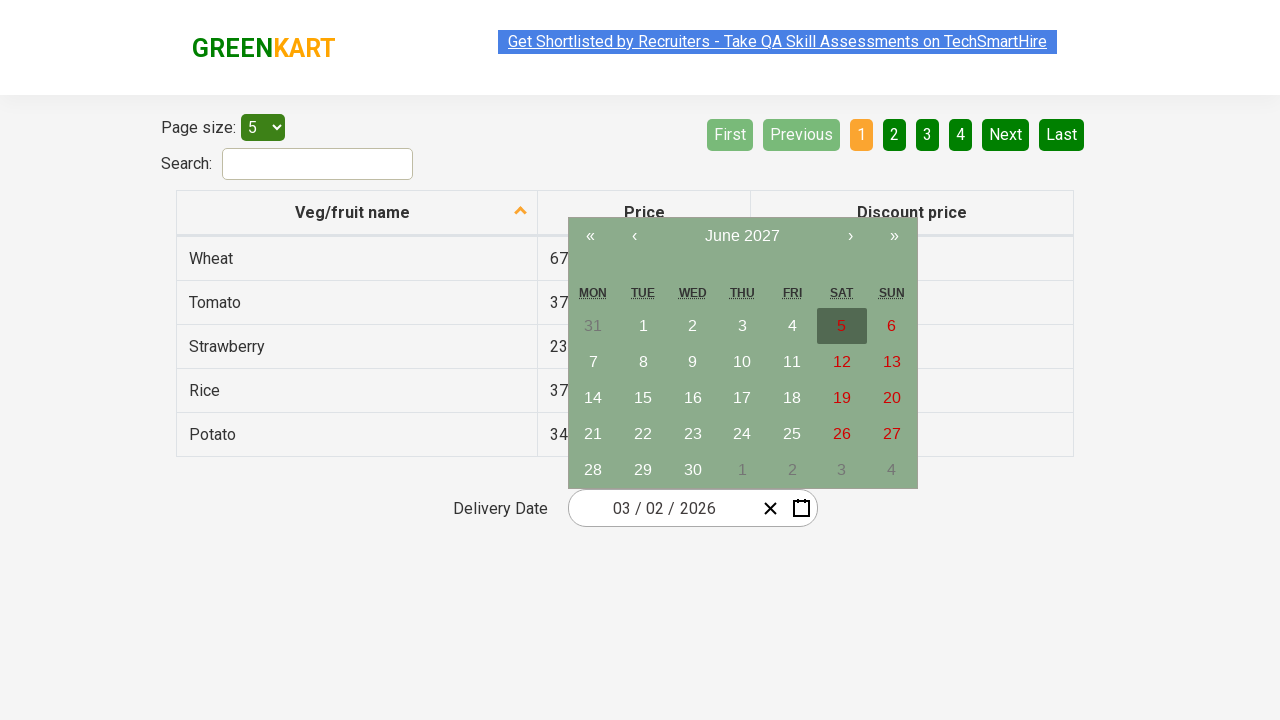

Selected day 15 at (643, 398) on //abbr[text()='15']
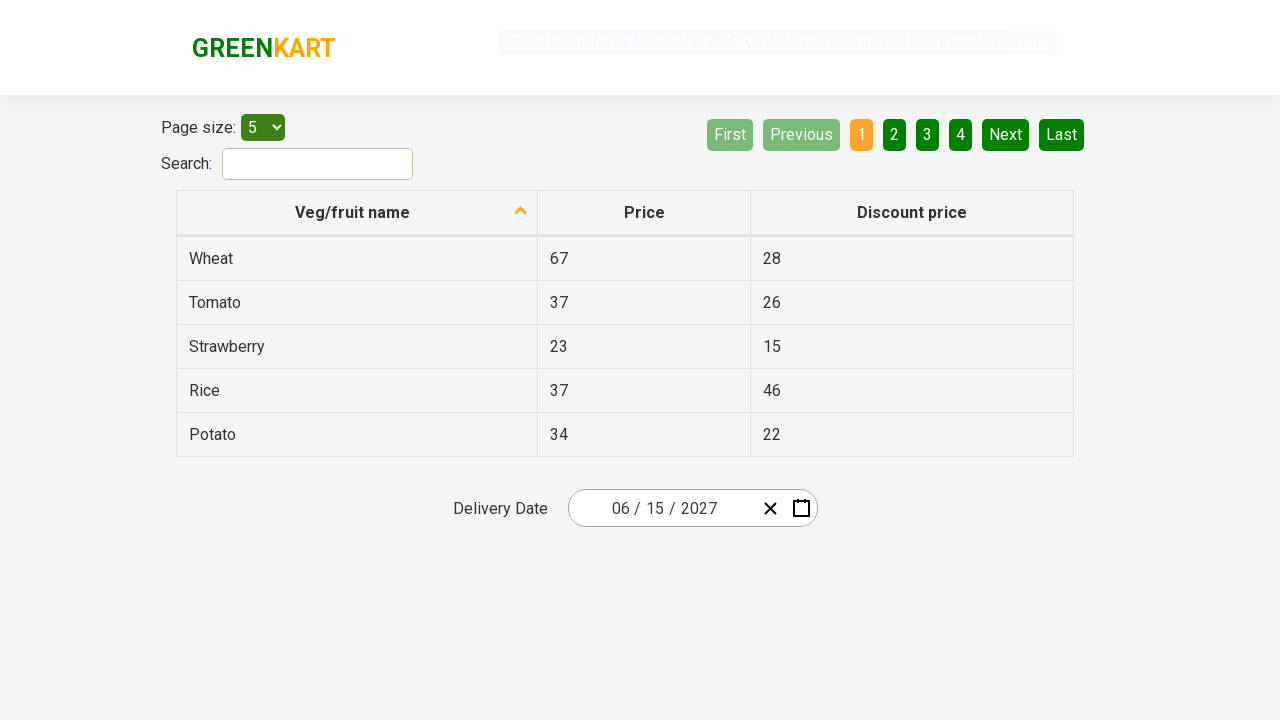

Verified that date input fields were populated with selected date
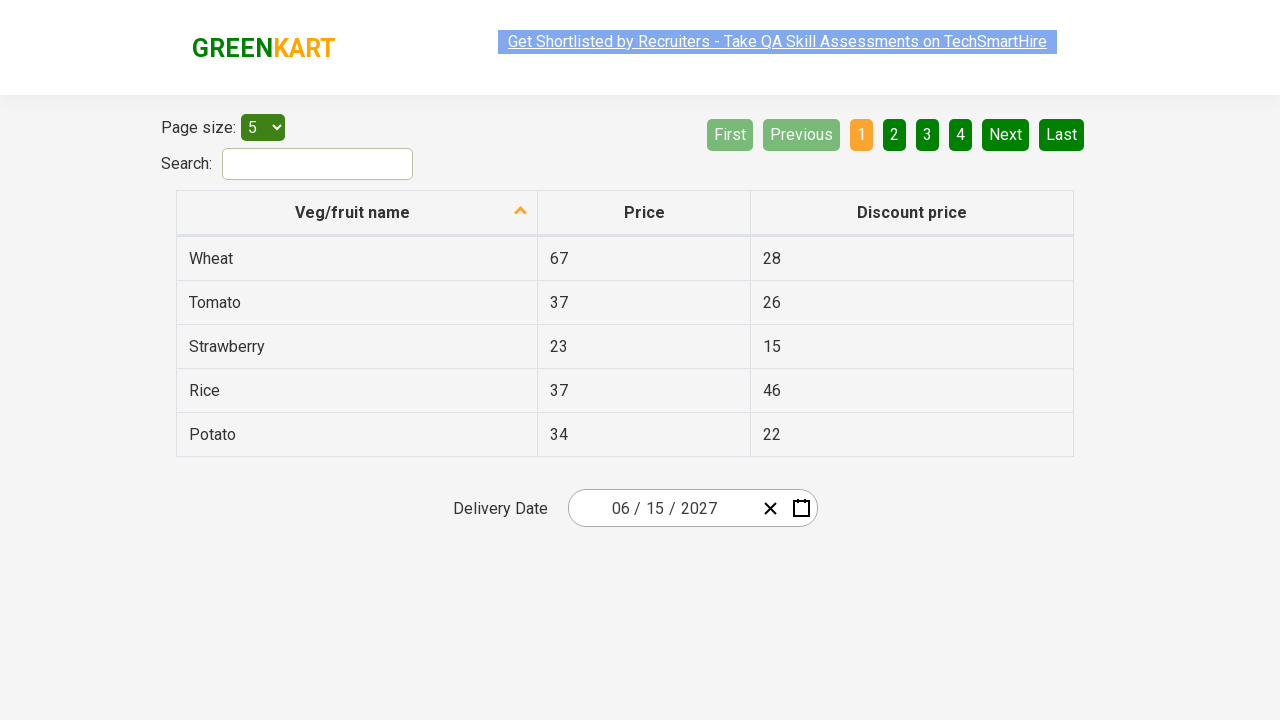

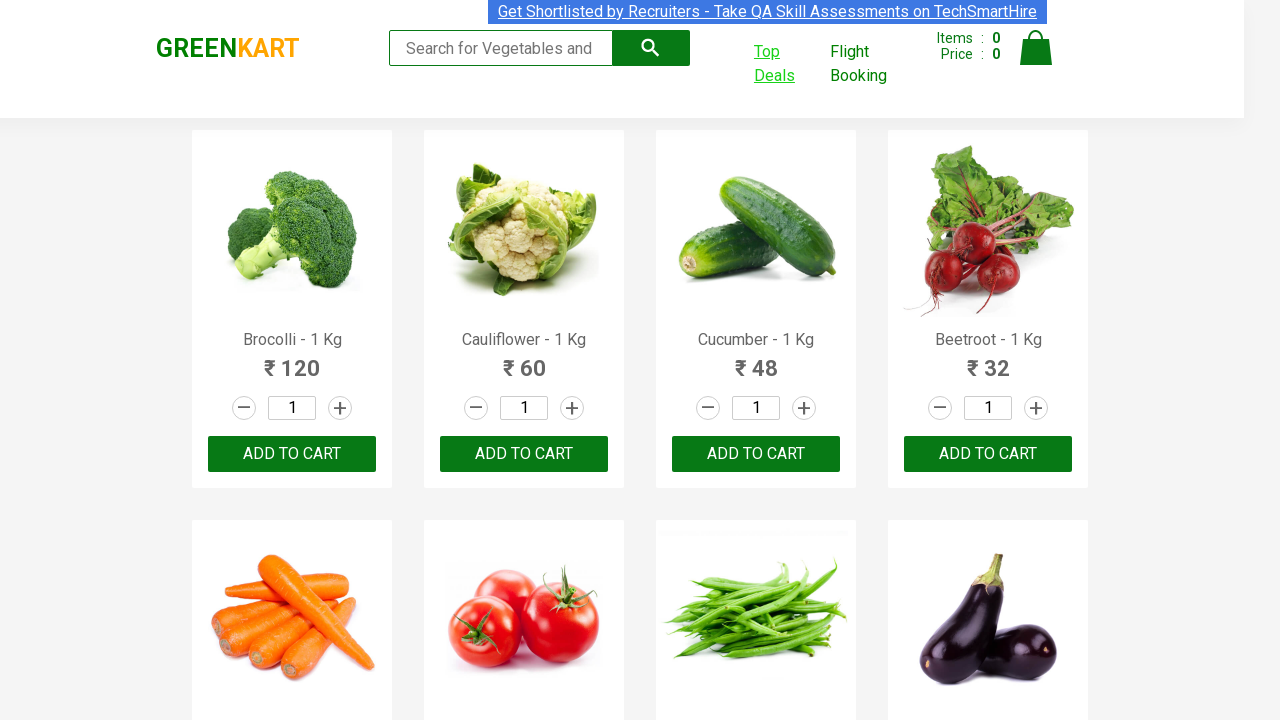